Navigates to the Tribal Wars 2 Brazilian homepage and loads the page

Starting URL: https://br.tribalwars2.com/

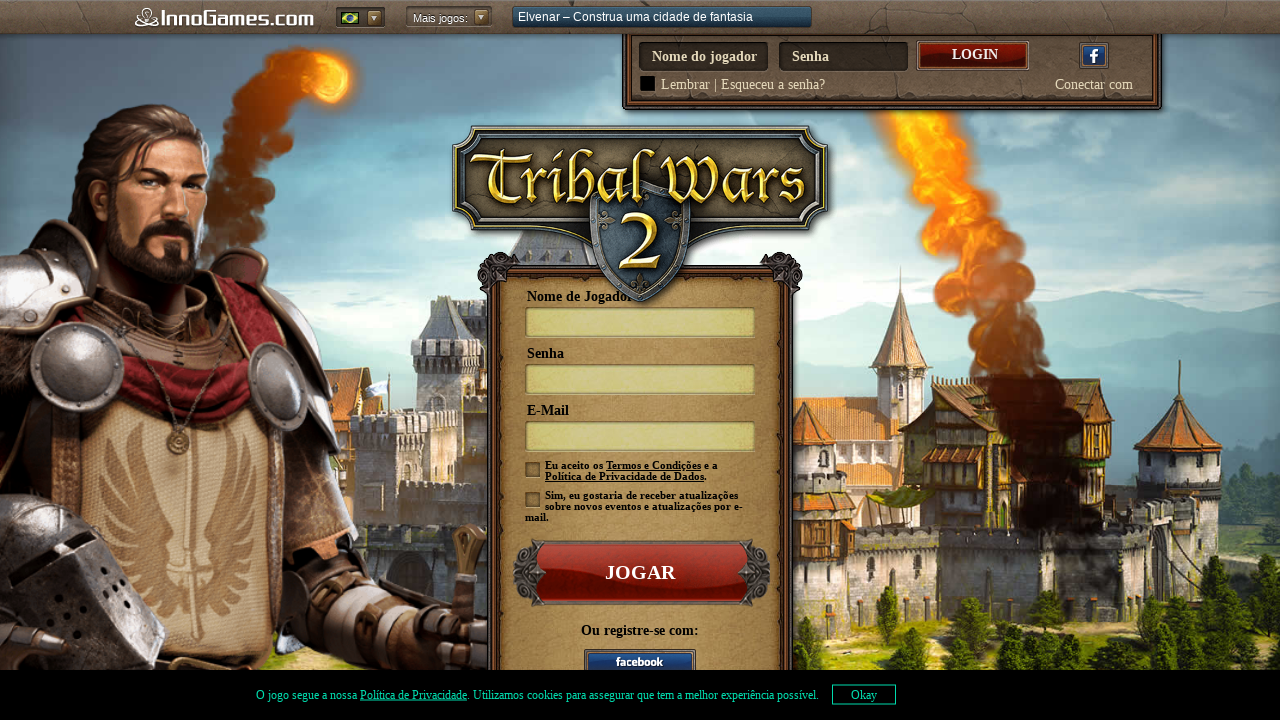

Waited for page DOM to fully load on Tribal Wars 2 Brazilian homepage
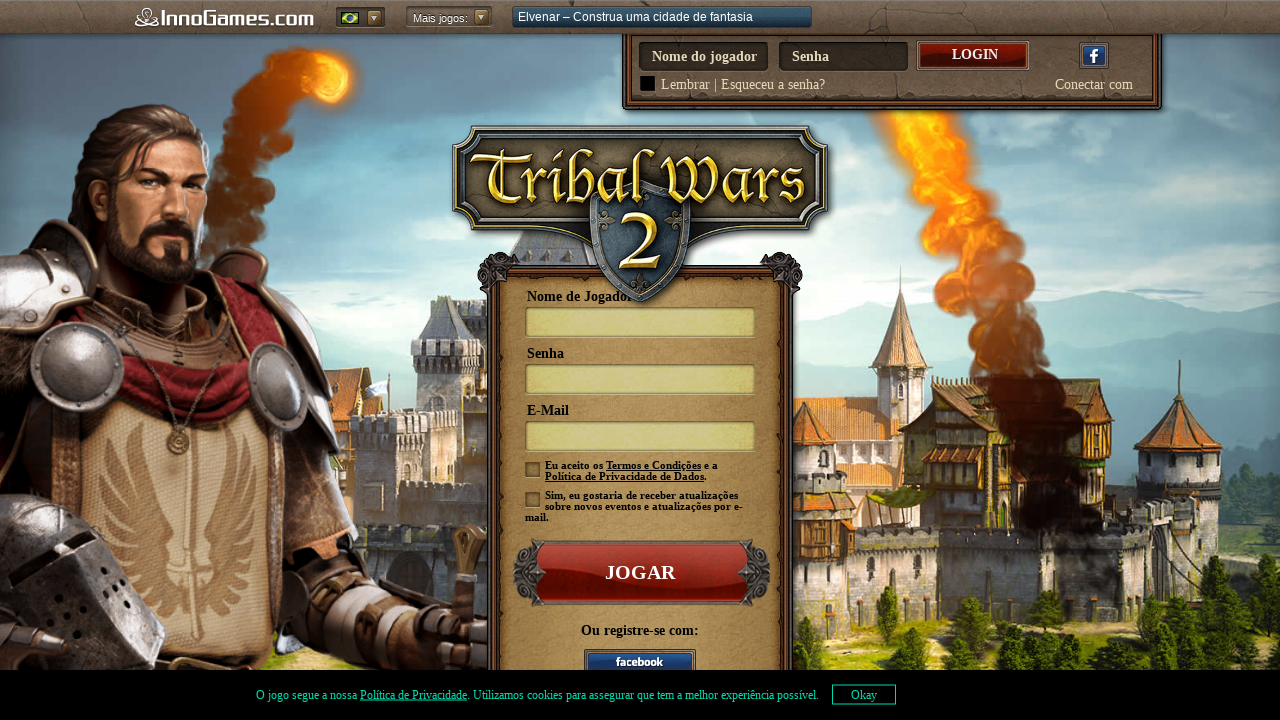

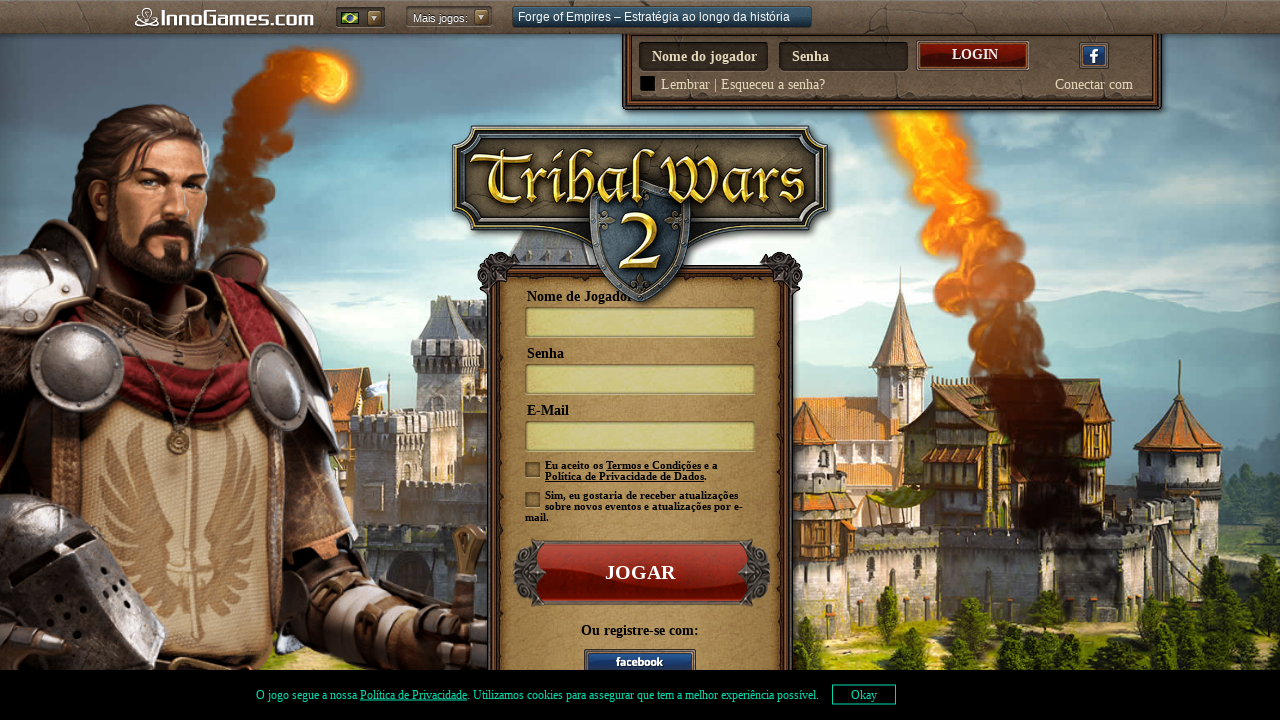